Navigates to a course content page and scrolls to the RPA link element

Starting URL: http://greenstech.in/selenium-course-content.html

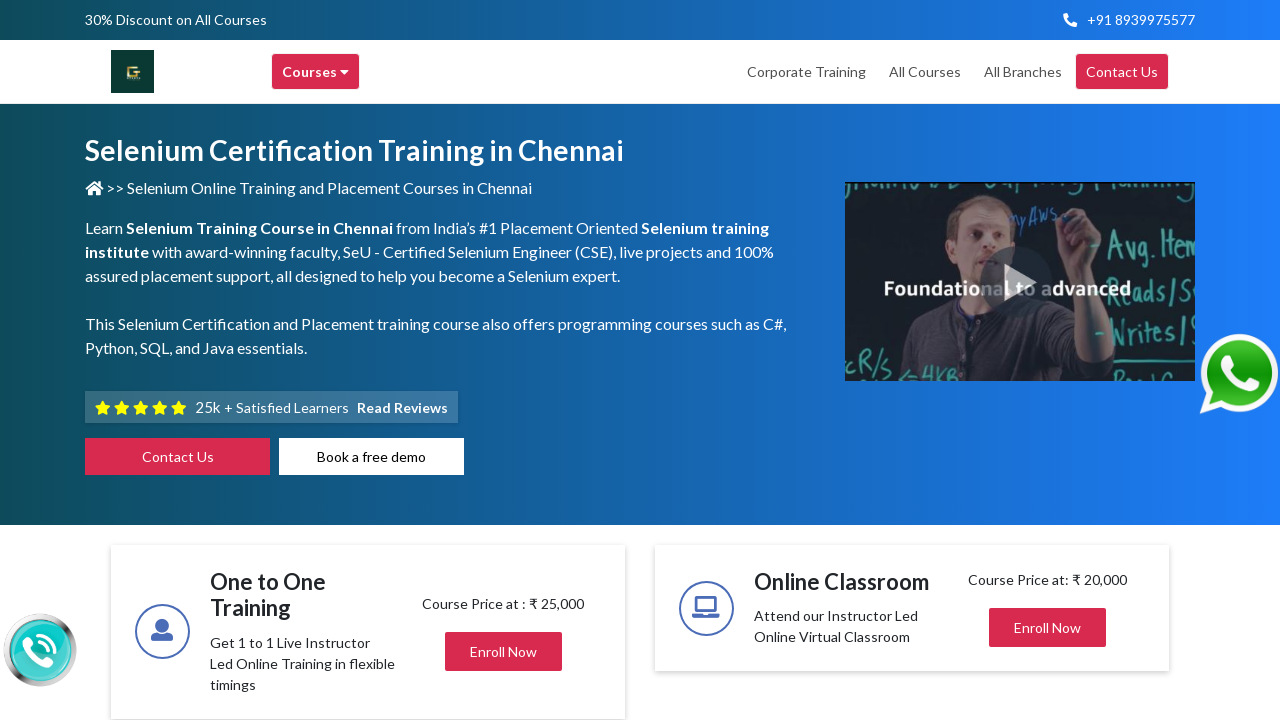

Navigated to Selenium course content page
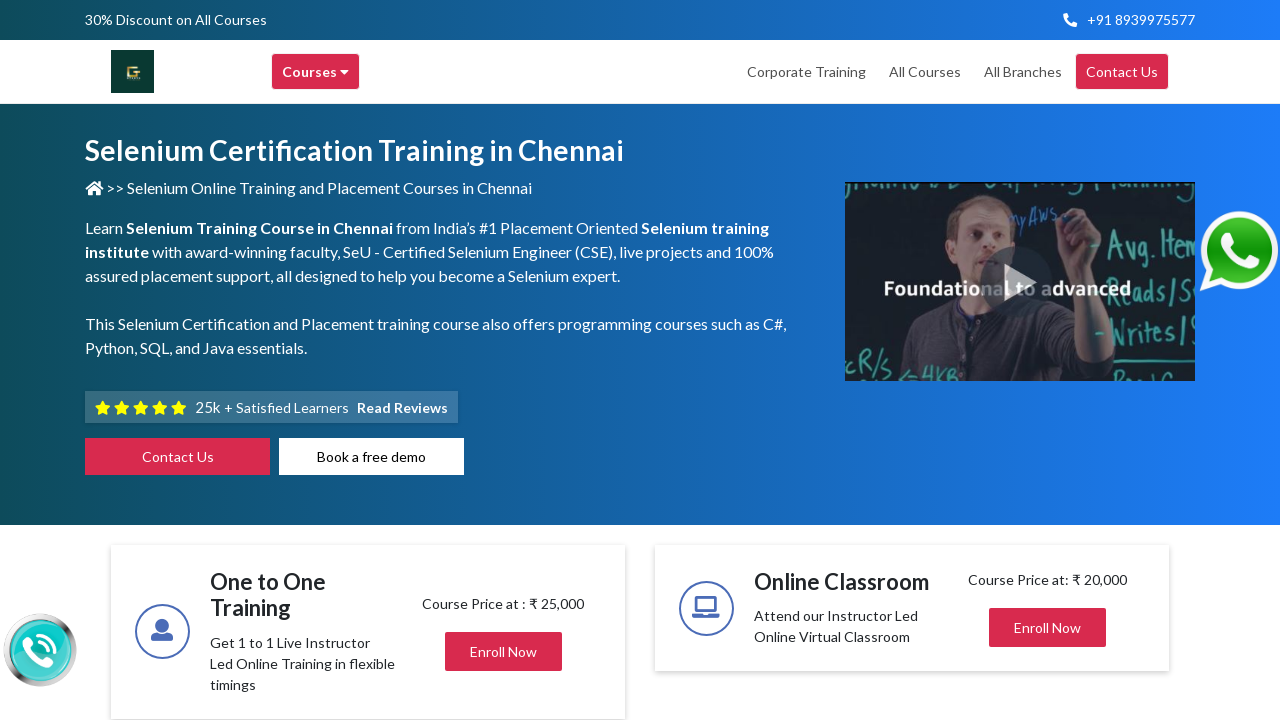

Located RPA link element on the page
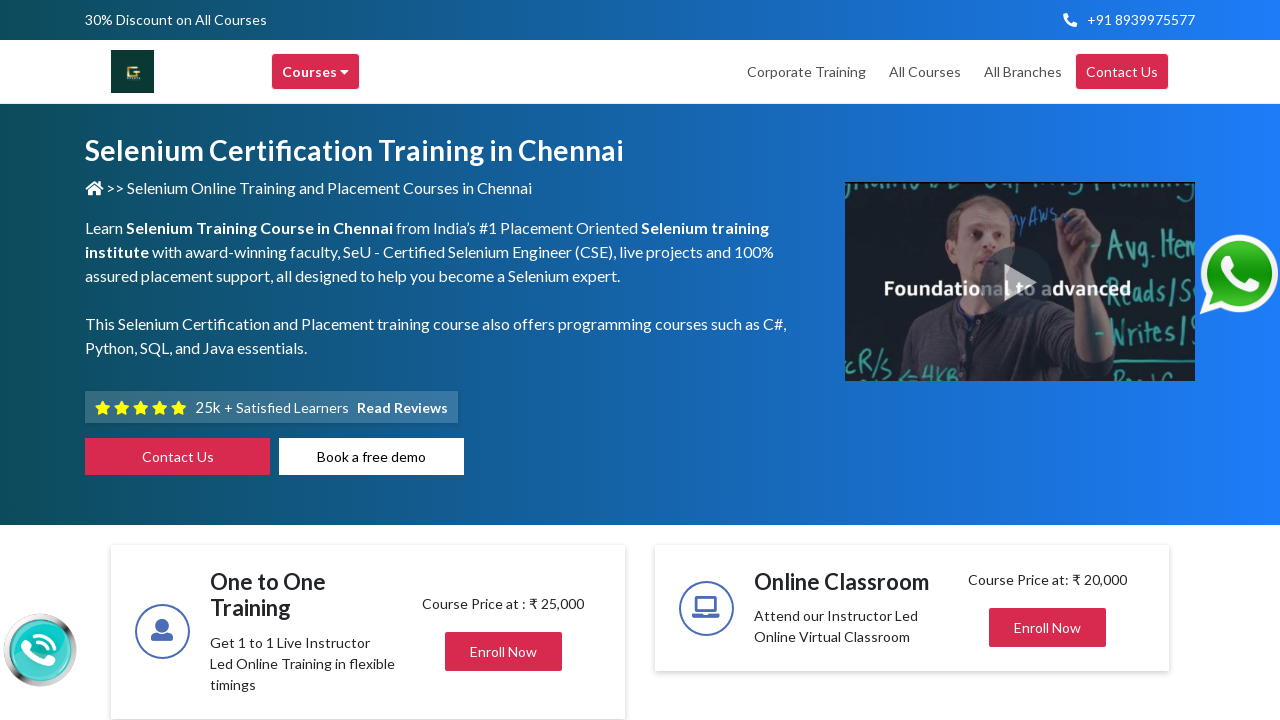

Scrolled RPA link element into view
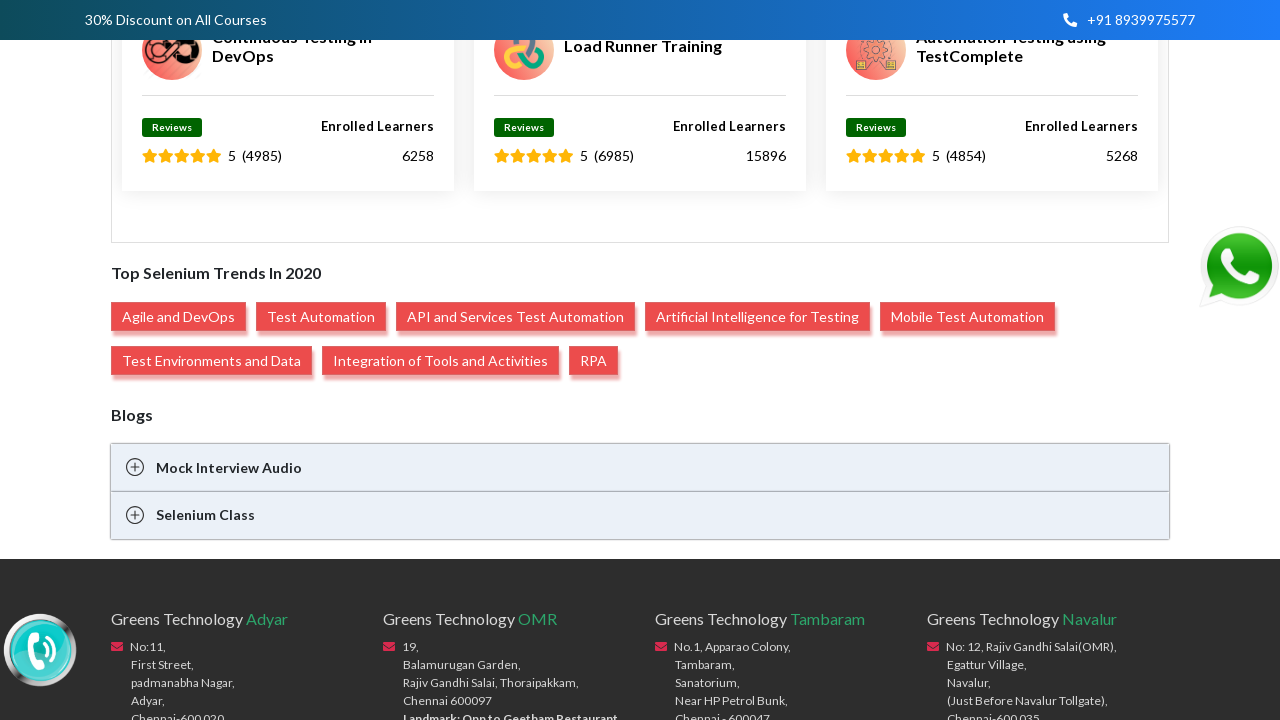

Waited for scroll animation to complete
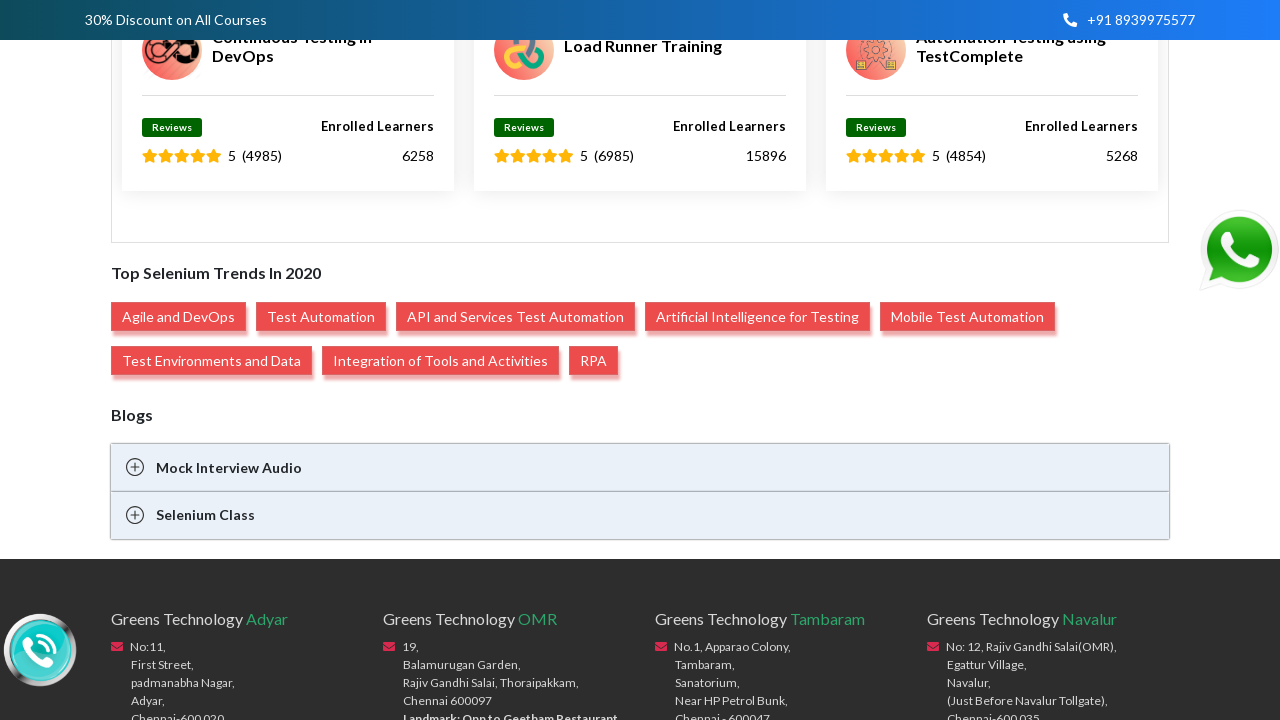

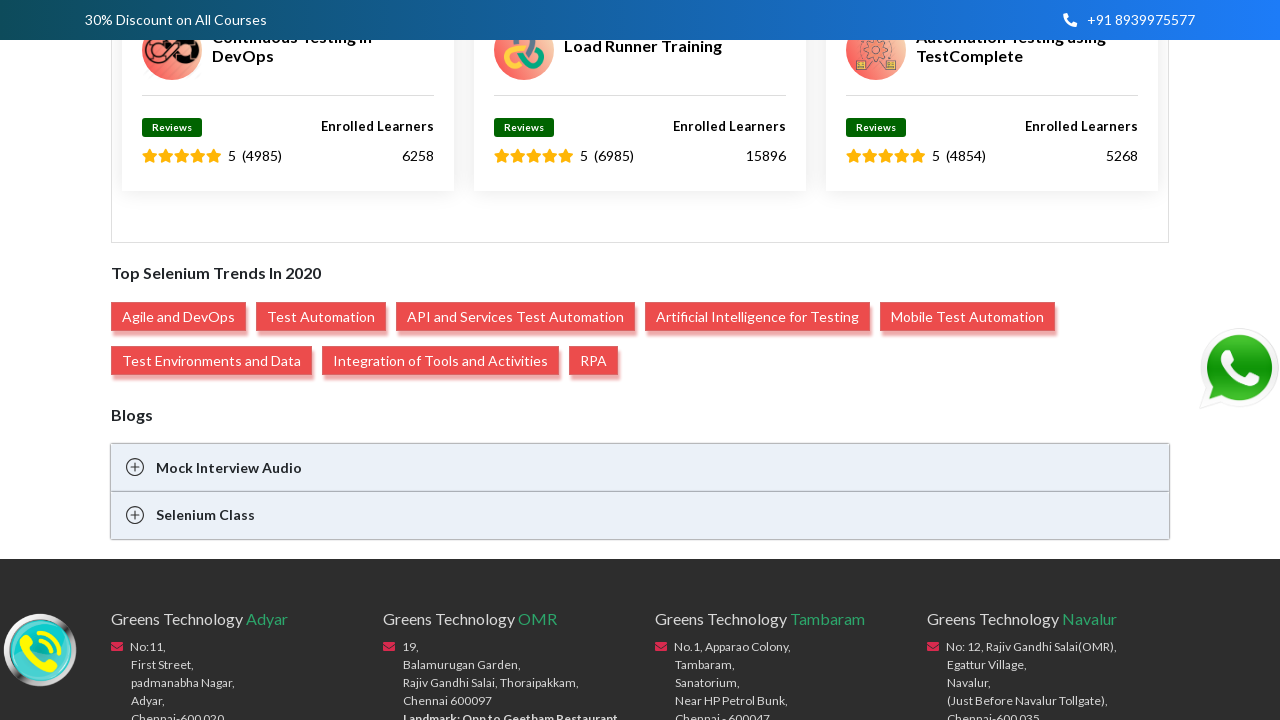